Navigates to Flipkart's homepage and verifies the page loads by checking the page title.

Starting URL: https://www.flipkart.com/

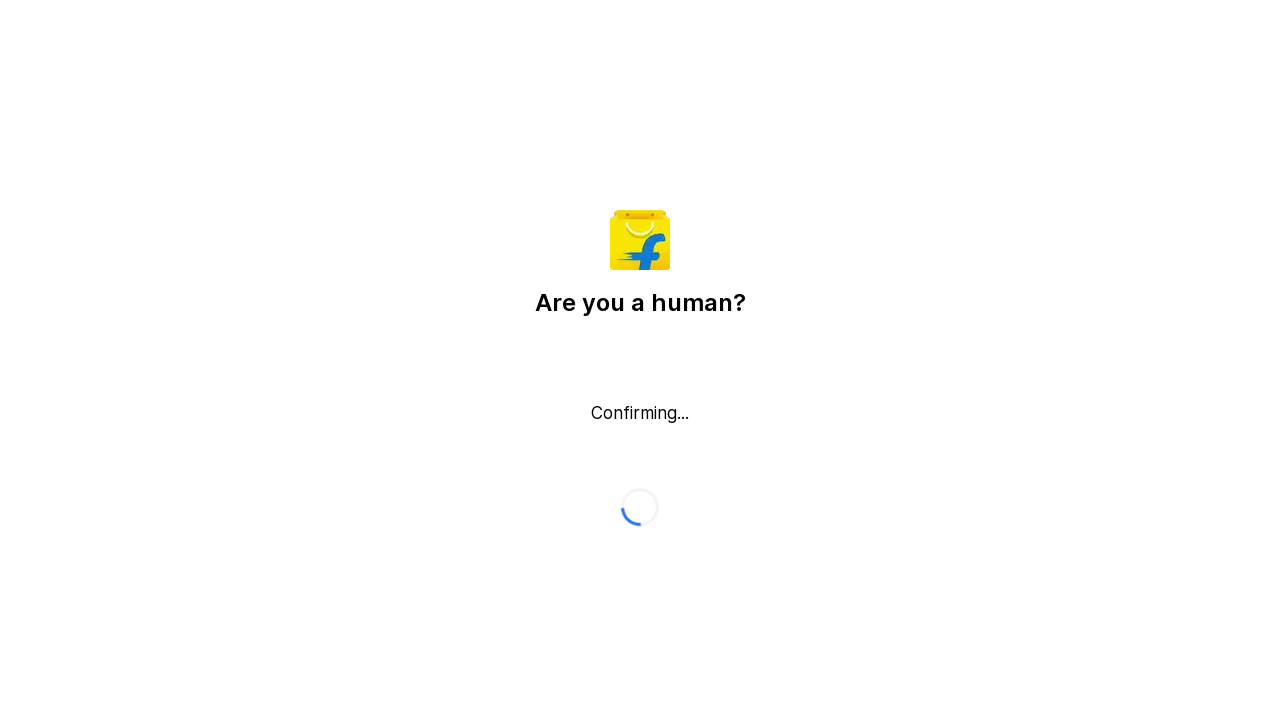

Waited for page to reach domcontentloaded state
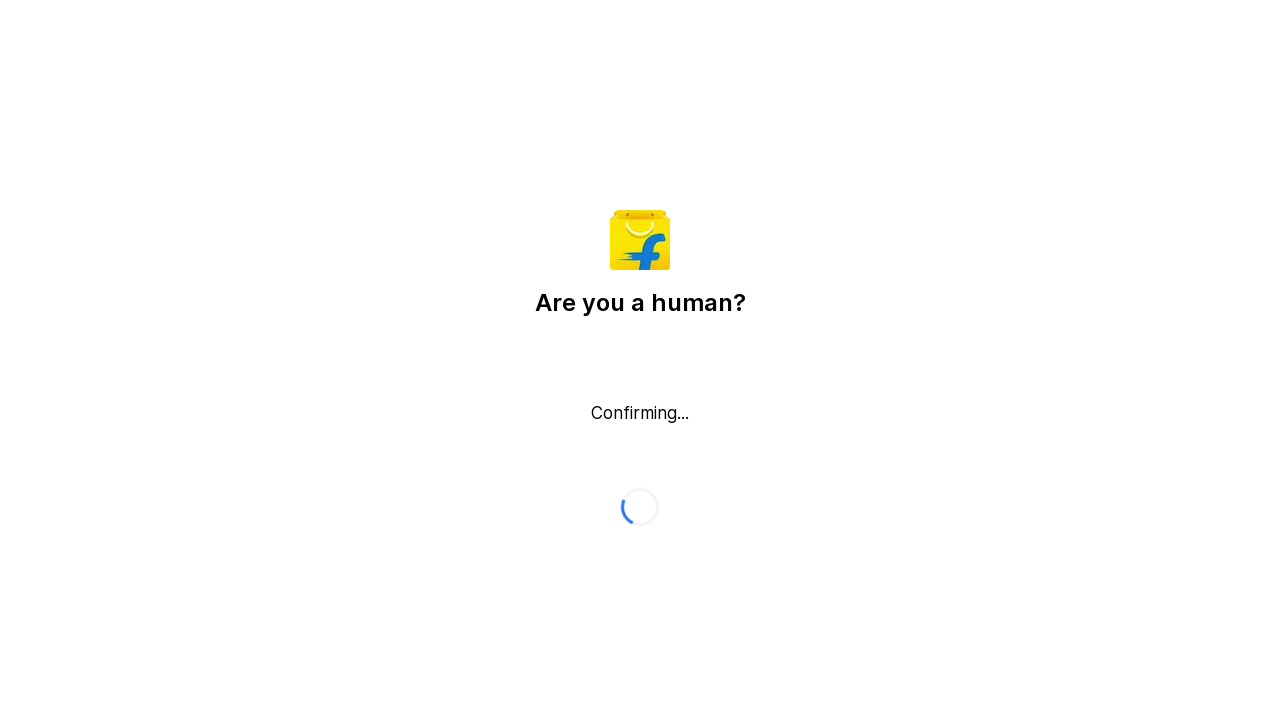

Retrieved page title: Flipkart reCAPTCHA
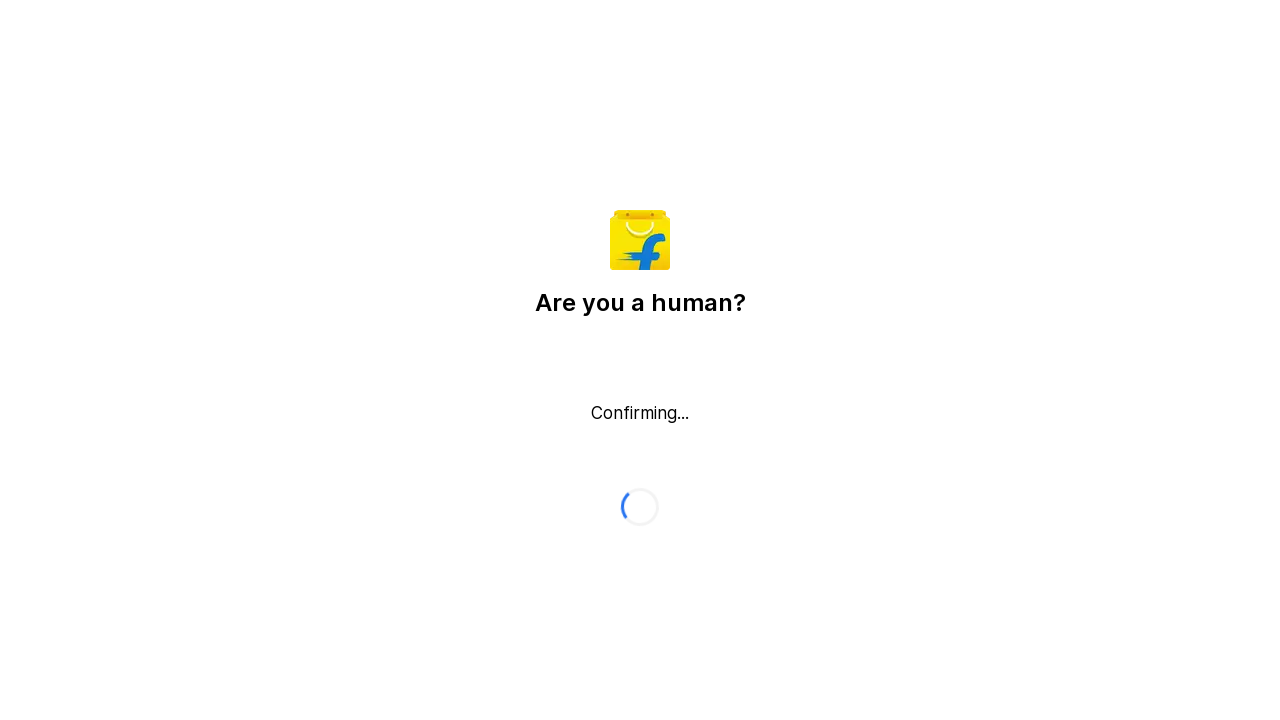

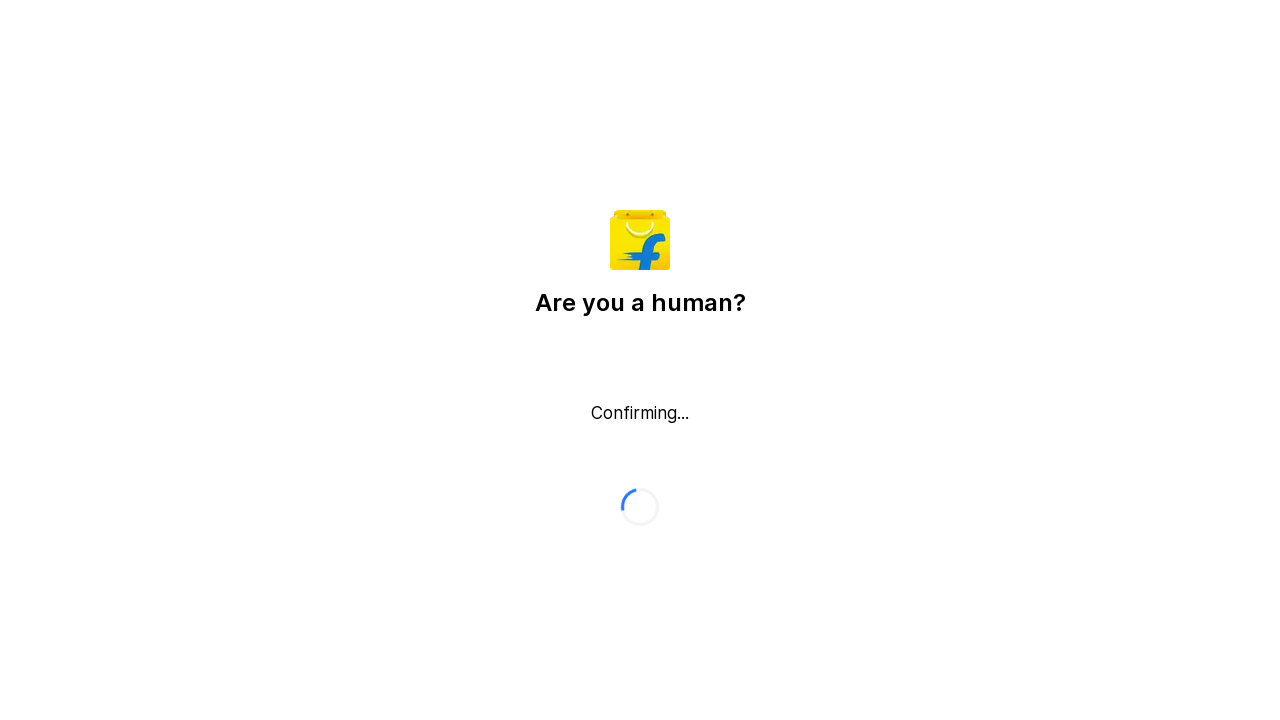